Tests that data persists after page reload by creating todos, marking one complete, and reloading

Starting URL: https://demo.playwright.dev/todomvc

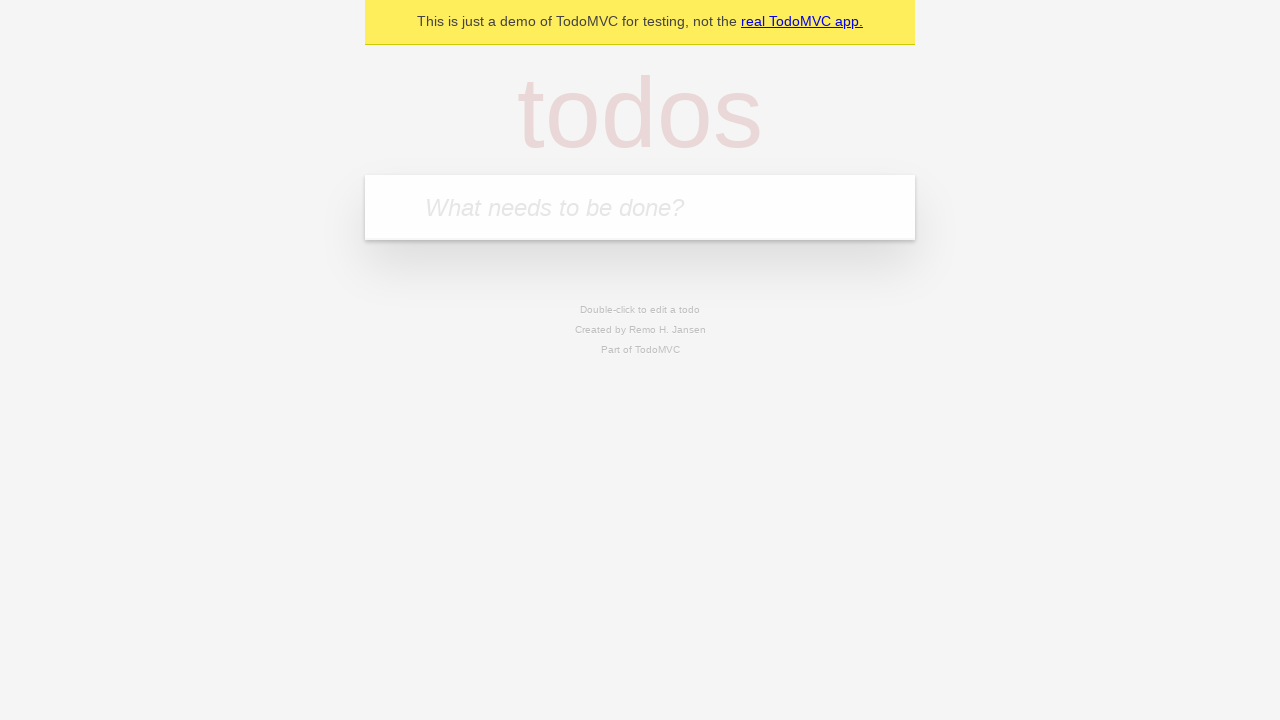

Filled new todo field with 'buy some cheese' on internal:attr=[placeholder="What needs to be done?"i]
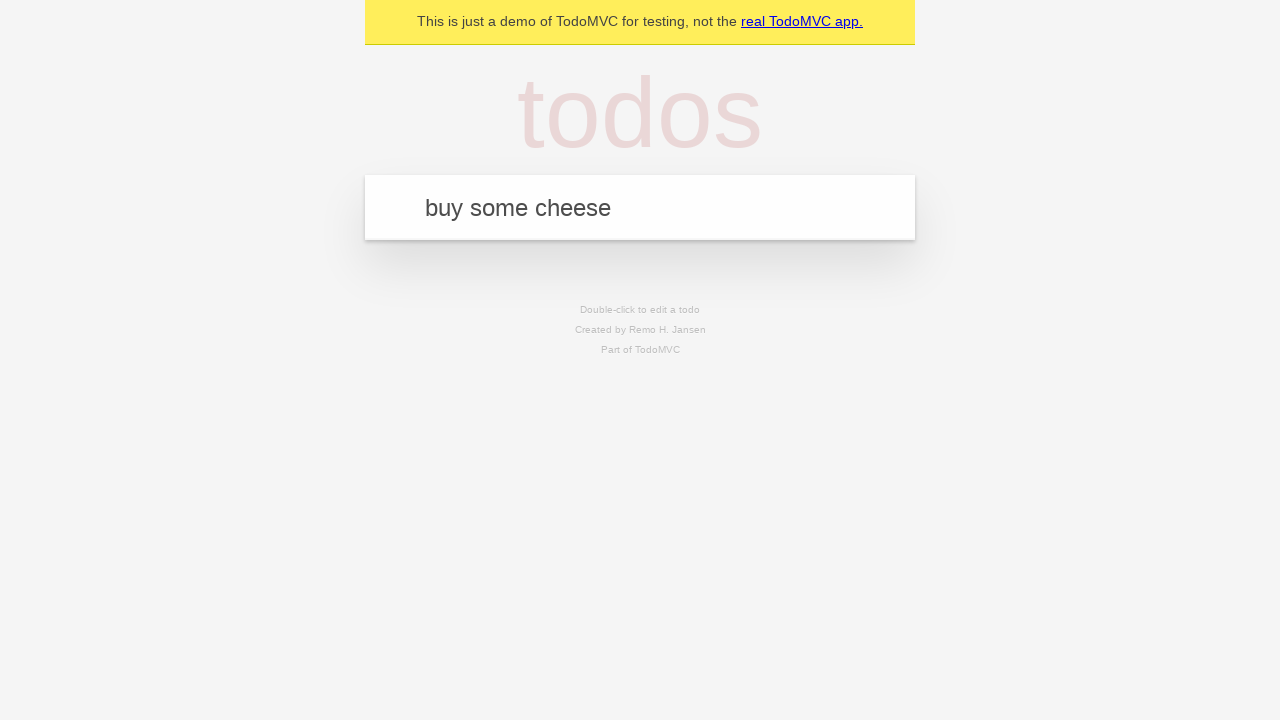

Pressed Enter to create todo 'buy some cheese' on internal:attr=[placeholder="What needs to be done?"i]
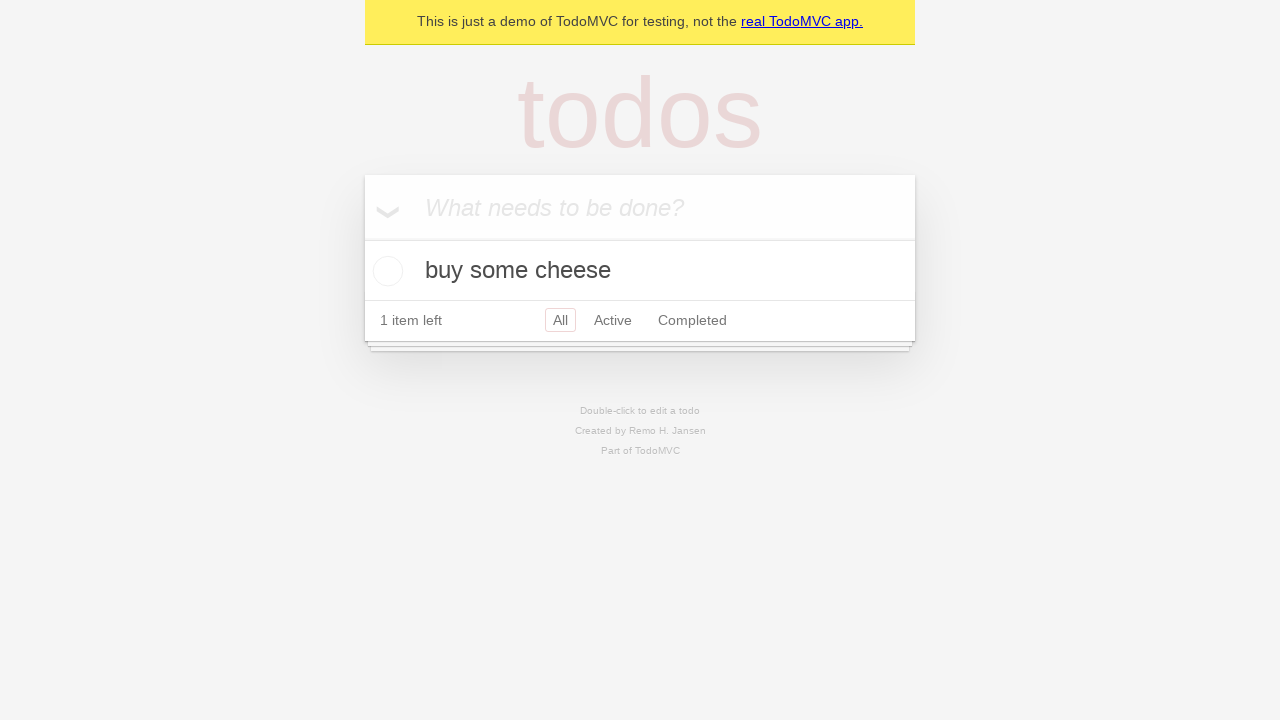

Filled new todo field with 'feed the cat' on internal:attr=[placeholder="What needs to be done?"i]
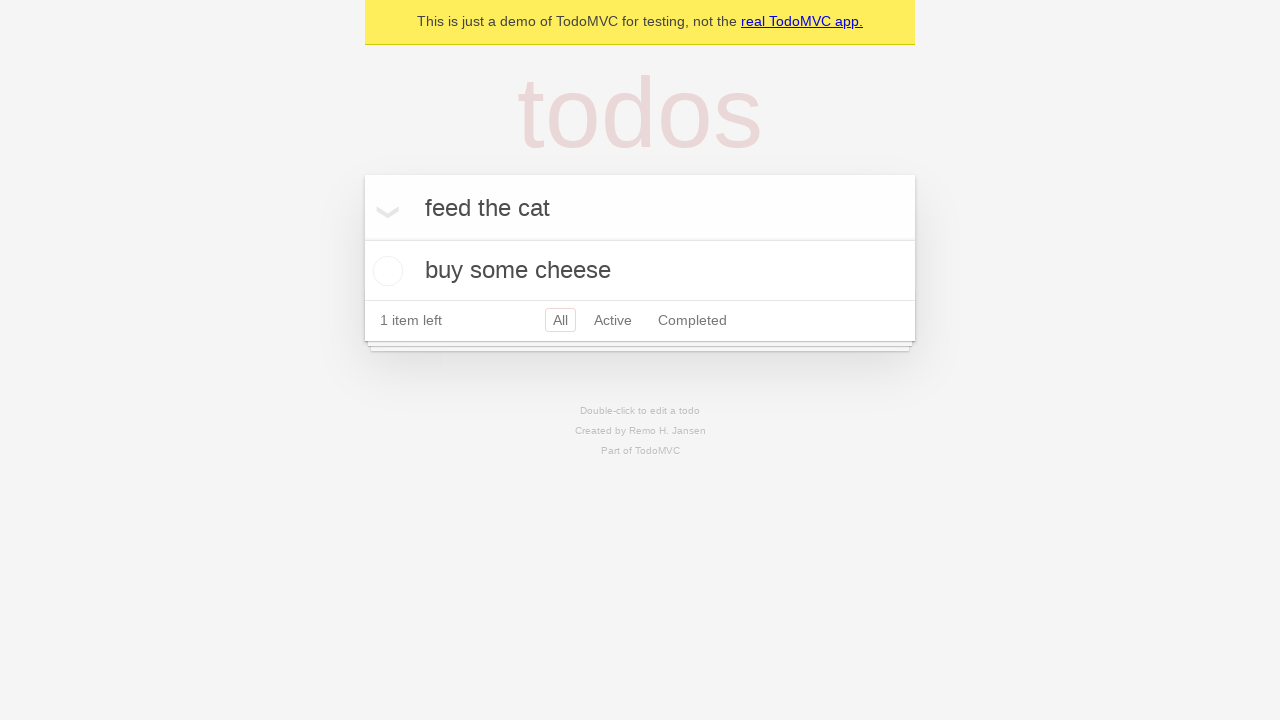

Pressed Enter to create todo 'feed the cat' on internal:attr=[placeholder="What needs to be done?"i]
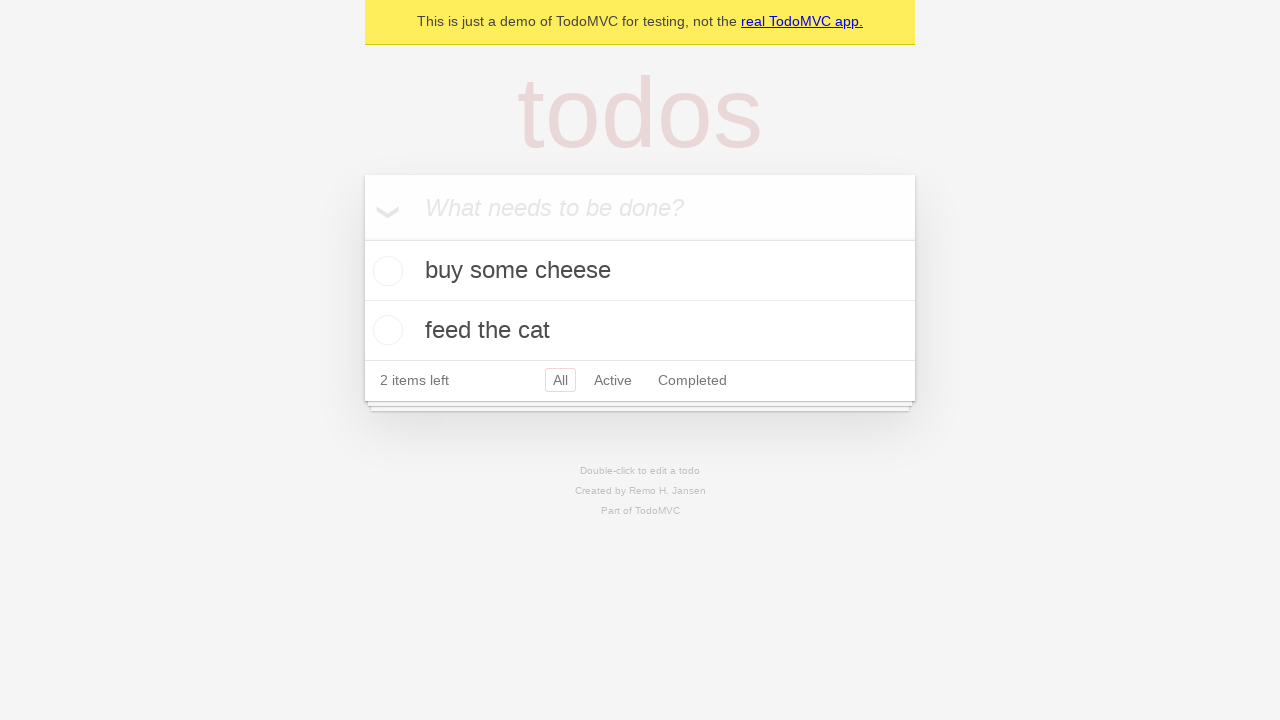

Waited for 2 todos to be created
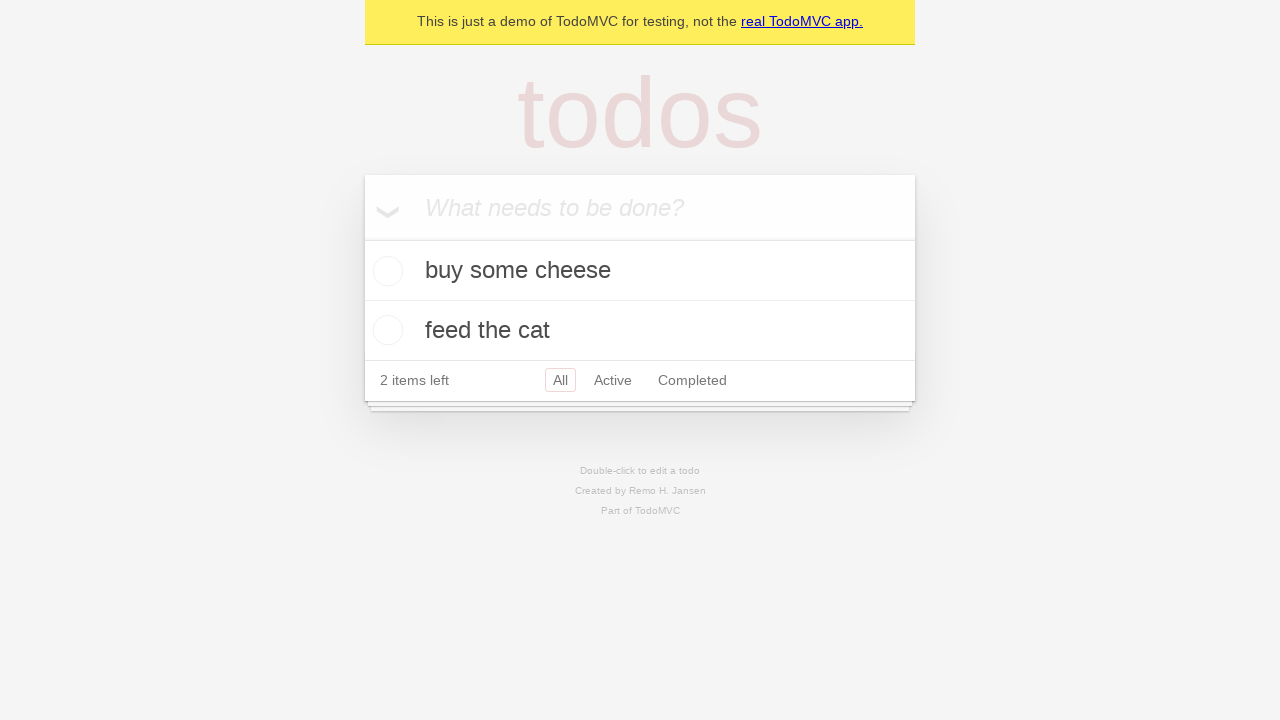

Marked first todo as complete at (385, 271) on internal:testid=[data-testid="todo-item"s] >> nth=0 >> internal:role=checkbox
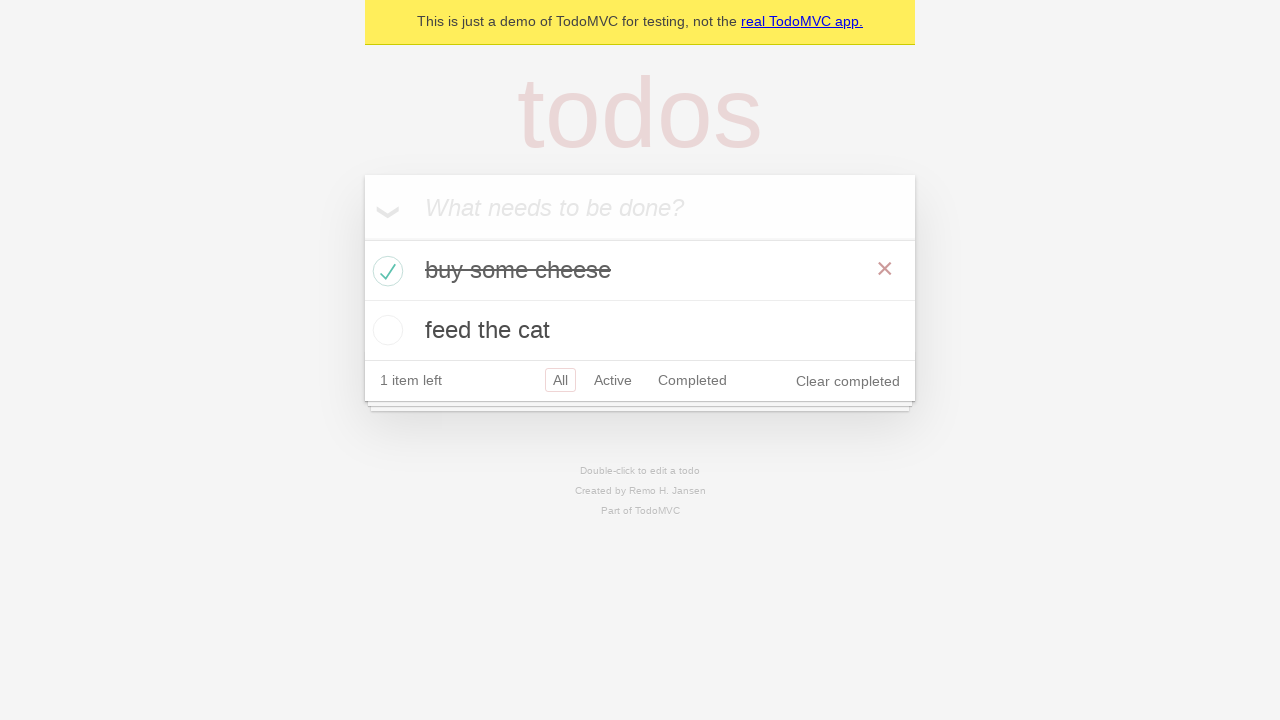

Reloaded the page
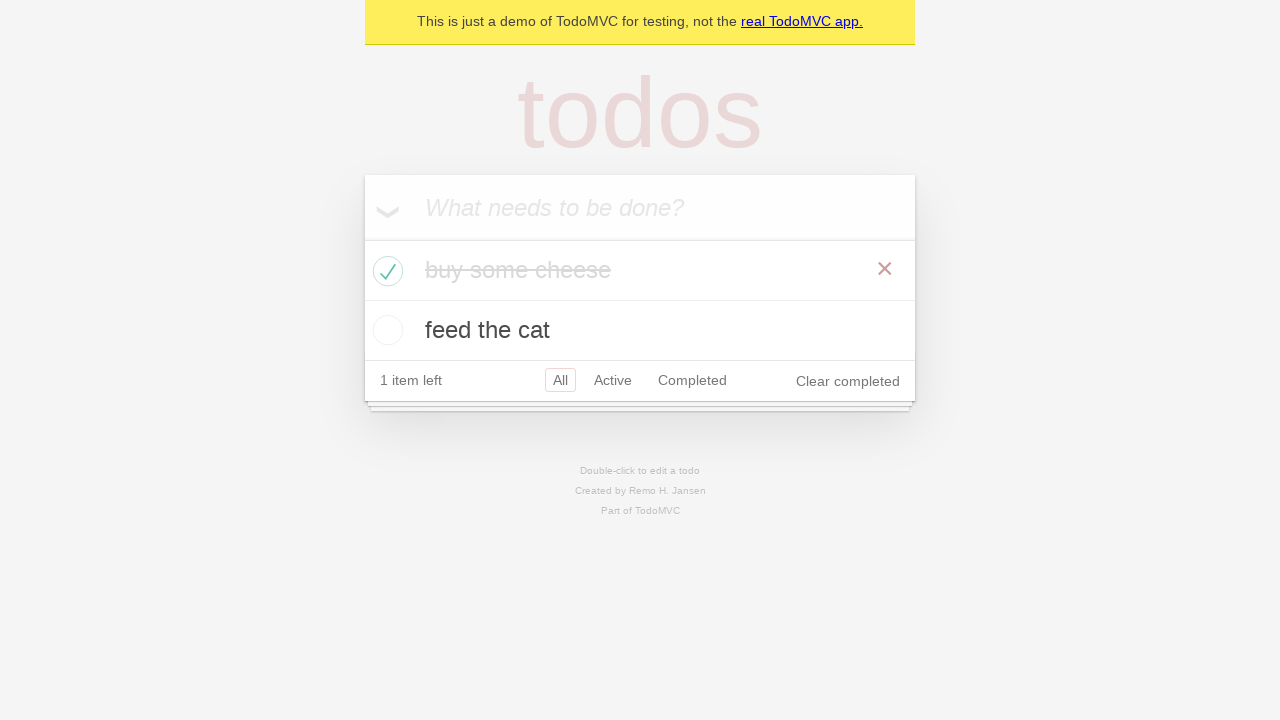

Verified that 2 todos persisted after page reload
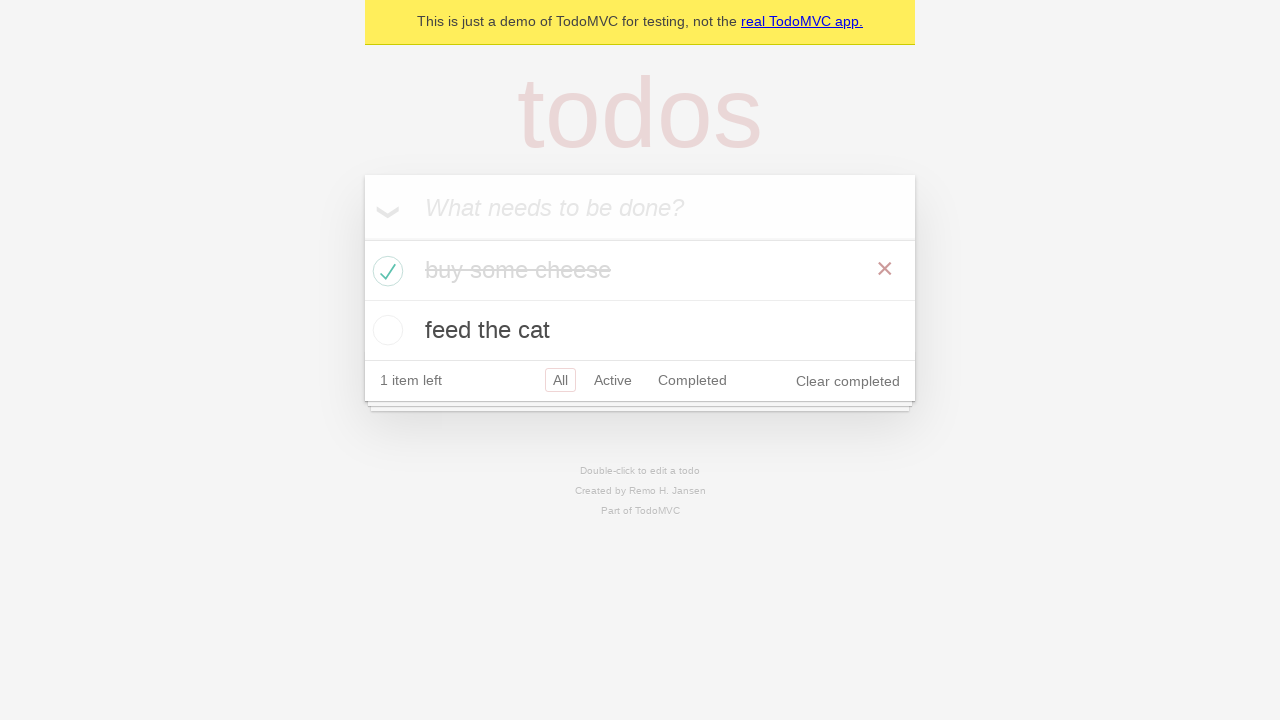

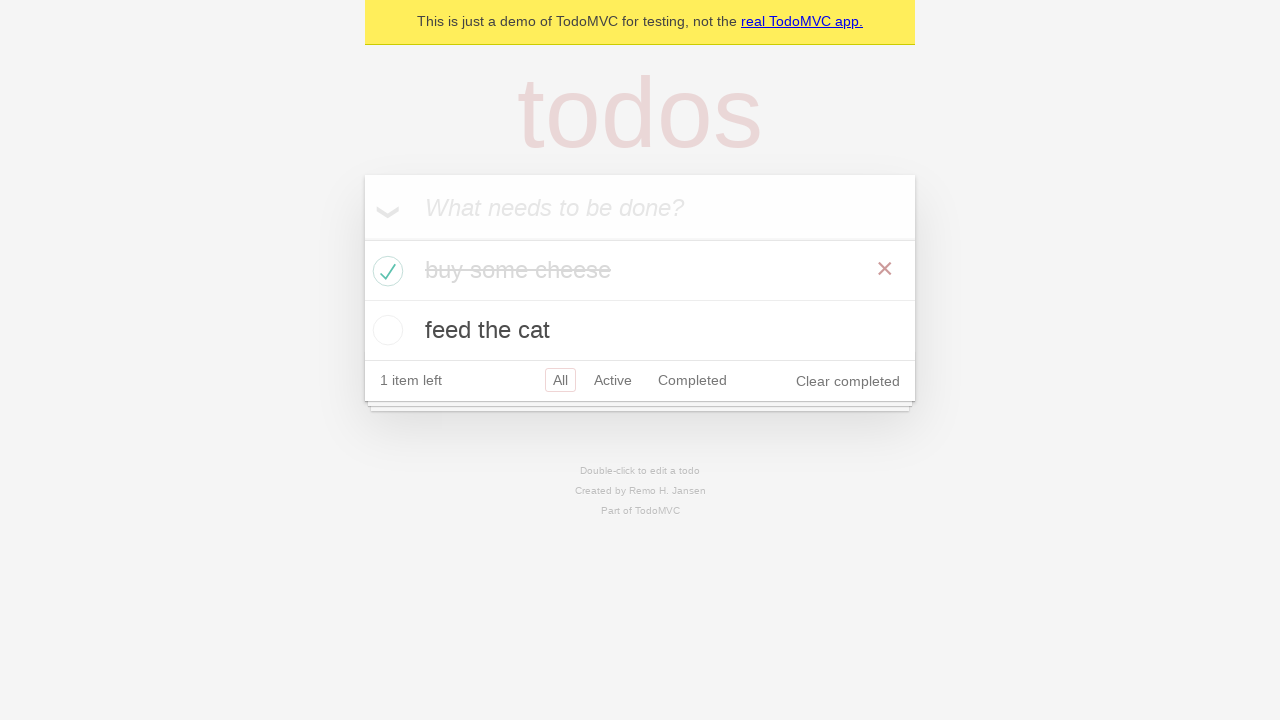